Tests jQuery UI date picker functionality by selecting the 15th of the current month, navigating 2 months ahead to select another date, and then setting today's date using JavaScript execution.

Starting URL: https://jqueryui.com/datepicker/

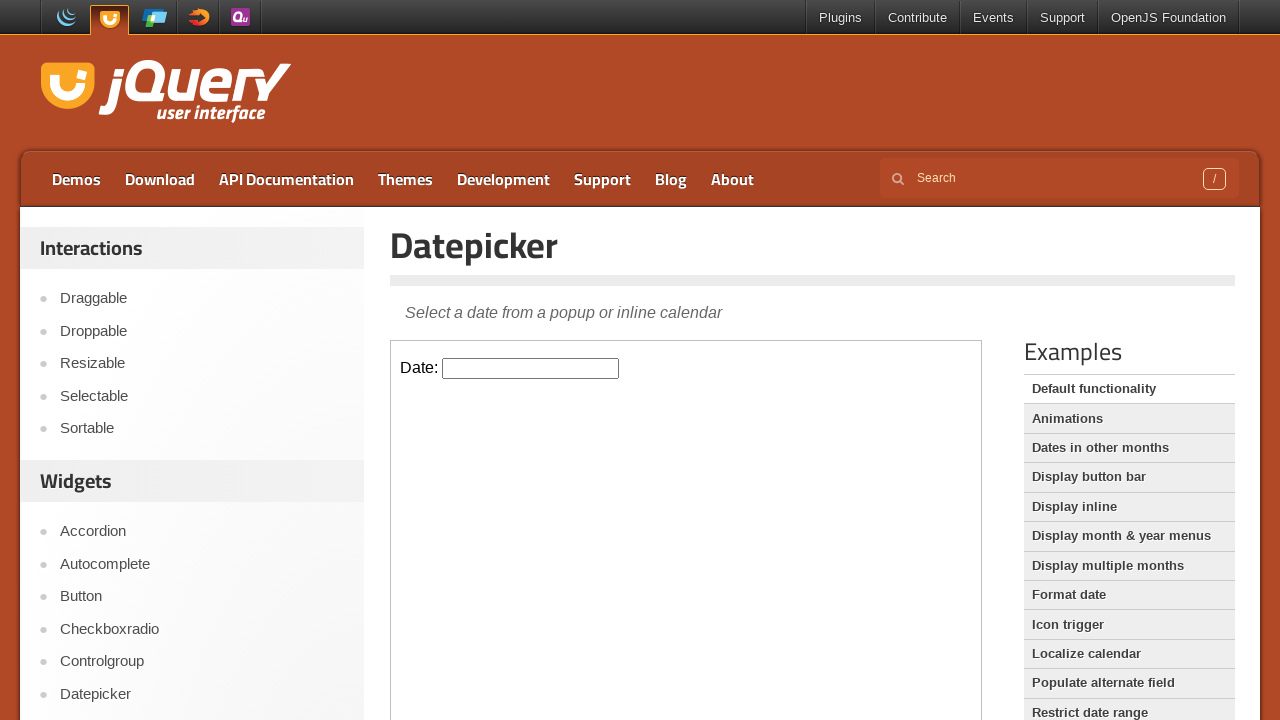

Located demo iframe for jQuery UI date picker
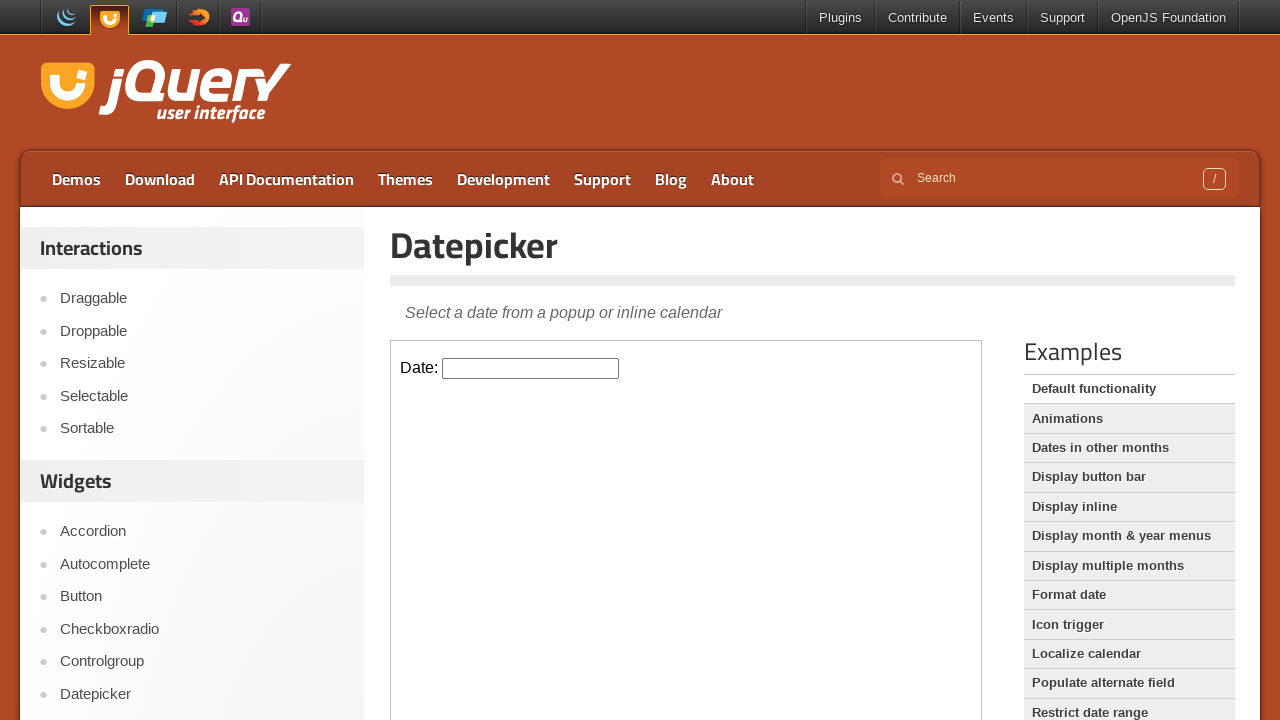

Located date picker input element
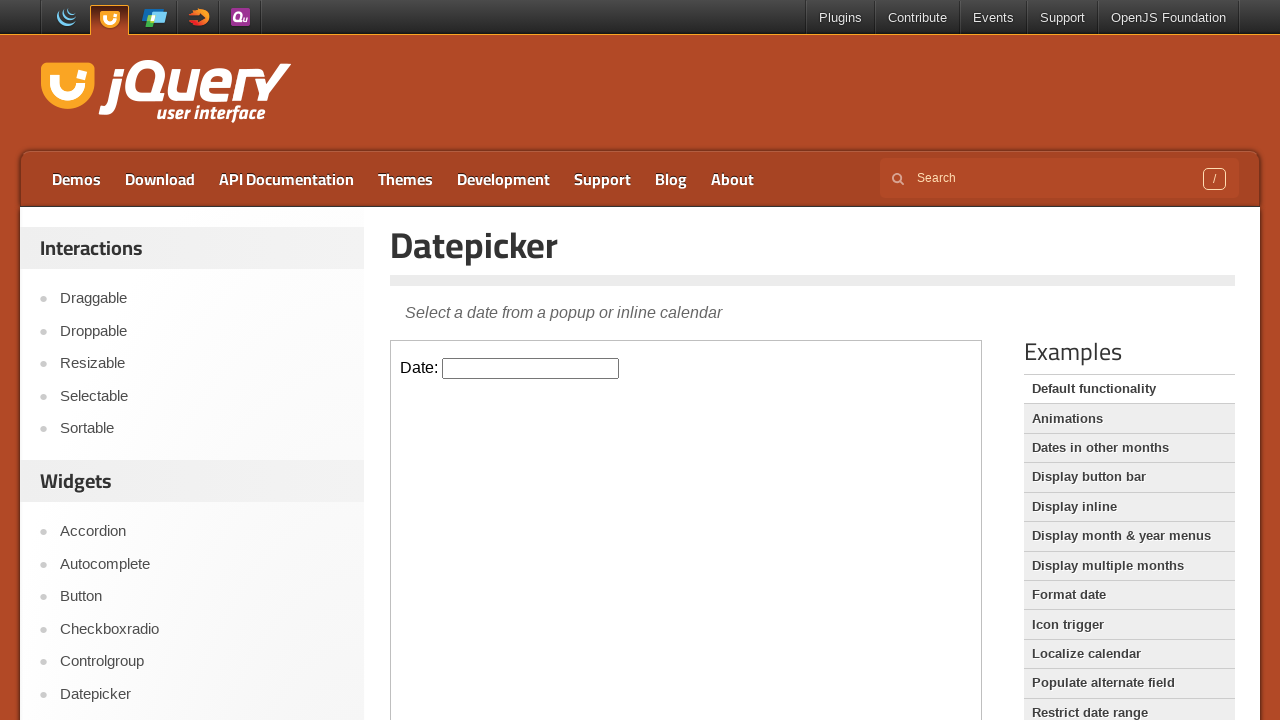

Clicked on date picker input to open calendar at (531, 368) on .demo-frame >> internal:control=enter-frame >> #datepicker
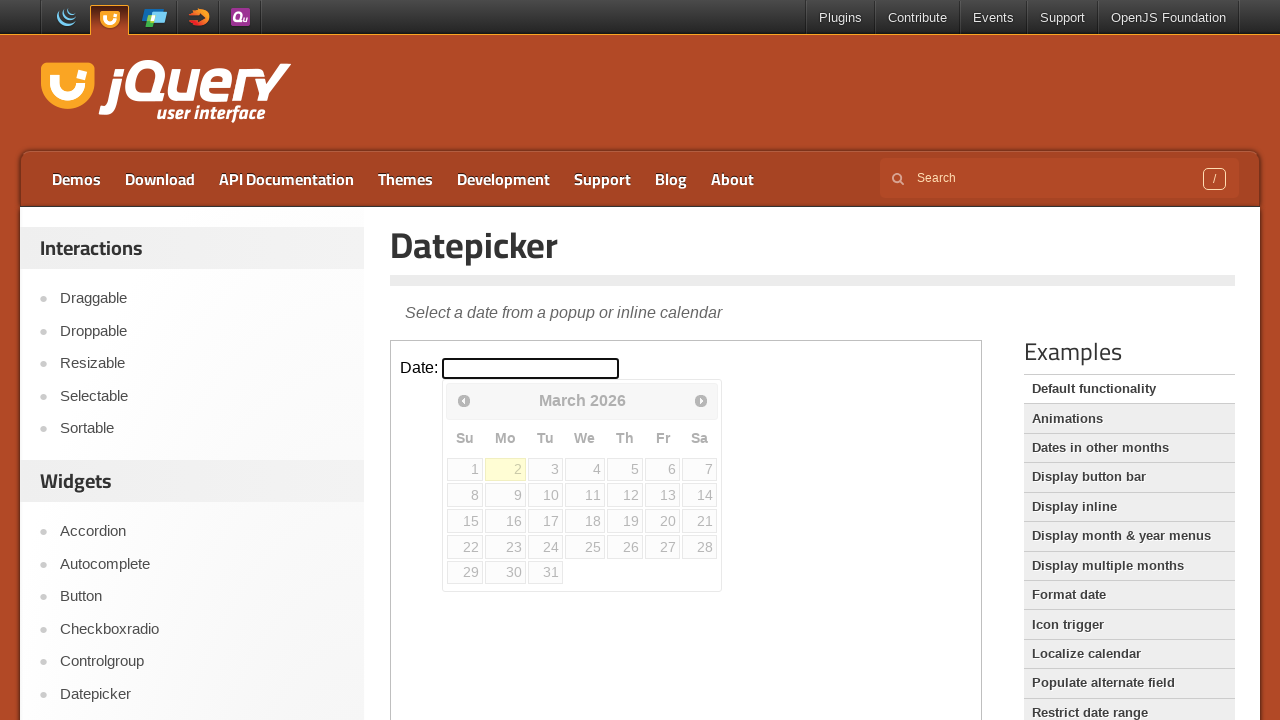

Date picker calendar became visible
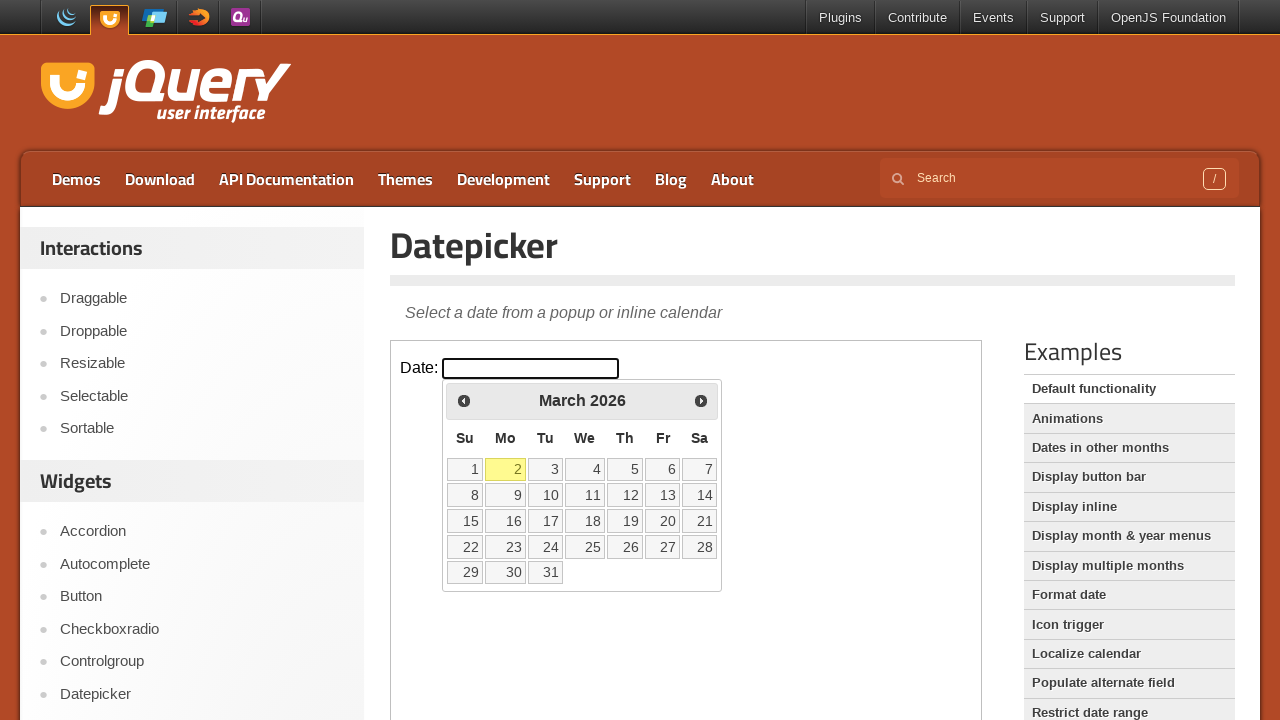

Selected 15th of current month at (465, 521) on .demo-frame >> internal:control=enter-frame >> xpath=//a[text()='15']
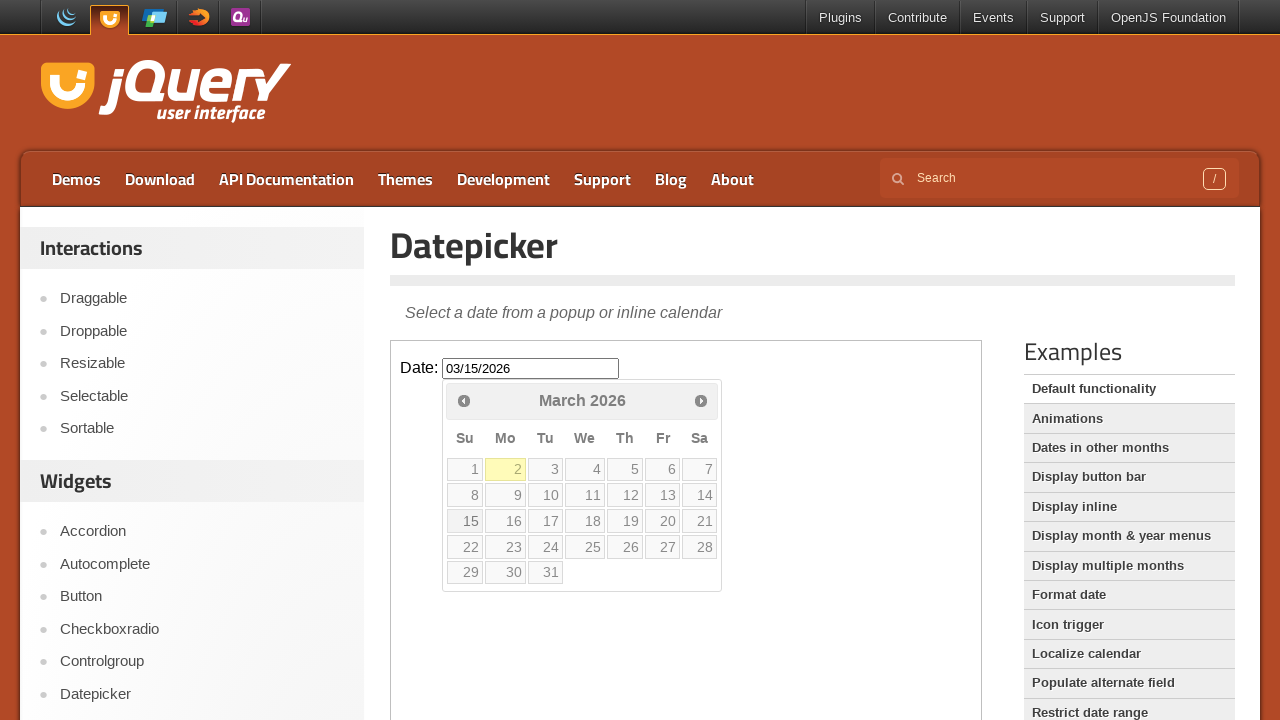

Reopened date picker calendar at (531, 368) on .demo-frame >> internal:control=enter-frame >> #datepicker
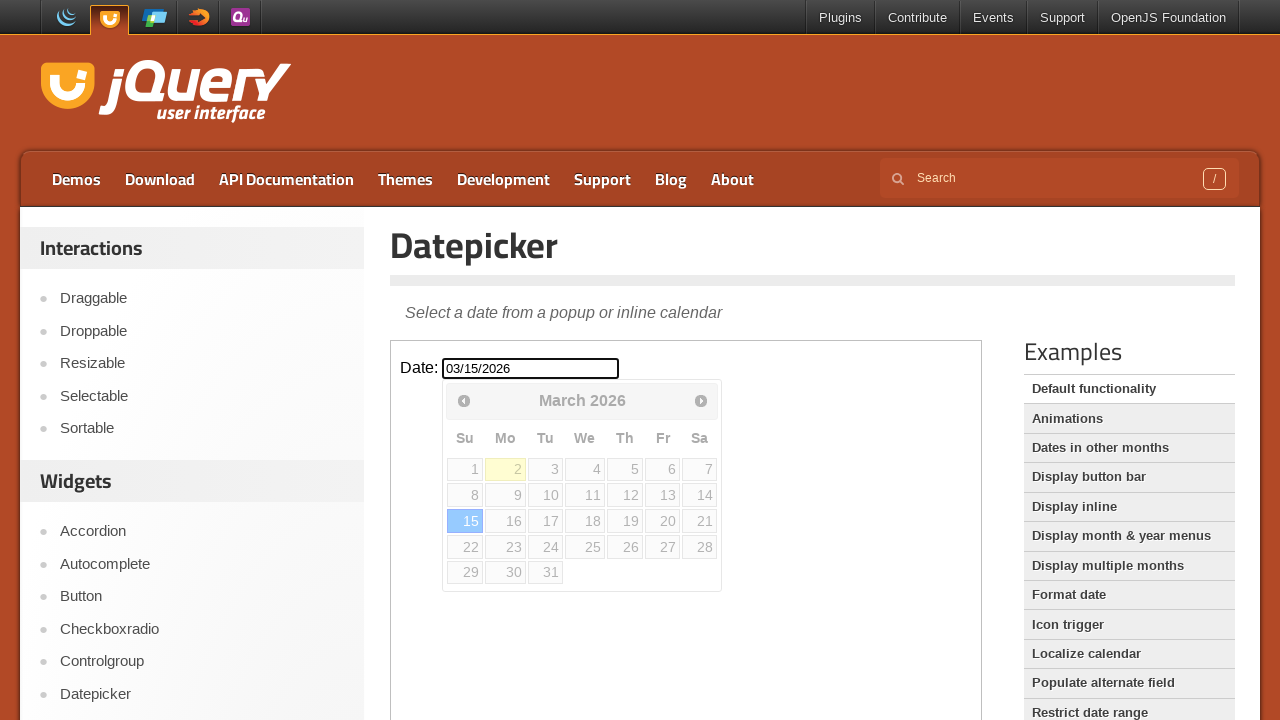

Clicked Next button to navigate forward (iteration 1/2) at (701, 400) on .demo-frame >> internal:control=enter-frame >> a[title='Next']
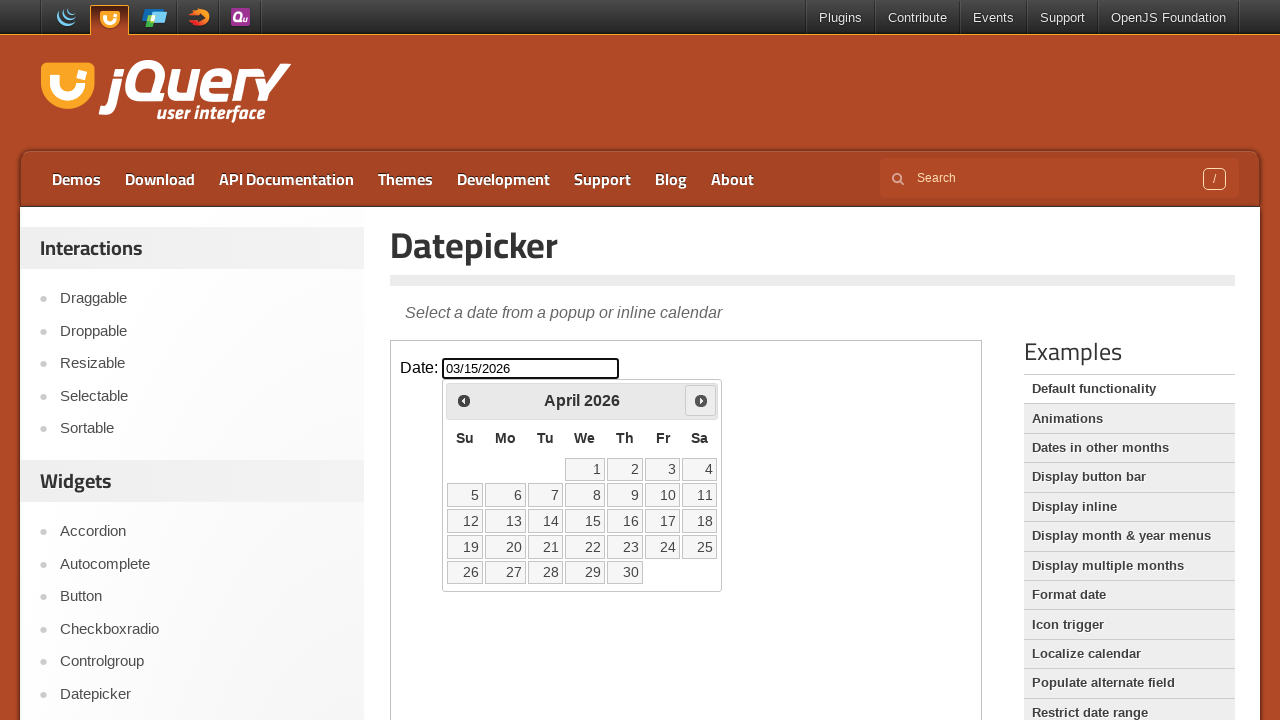

Waited for calendar animation to complete
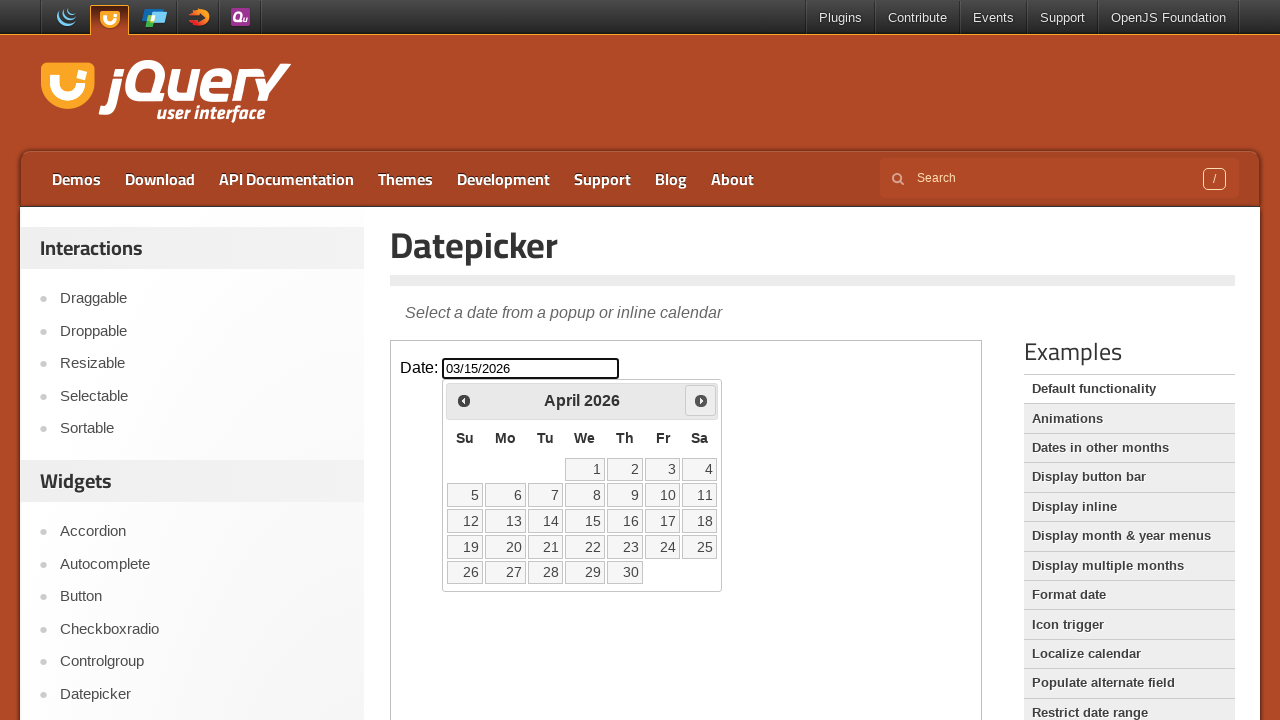

Clicked Next button to navigate forward (iteration 2/2) at (701, 400) on .demo-frame >> internal:control=enter-frame >> a[title='Next']
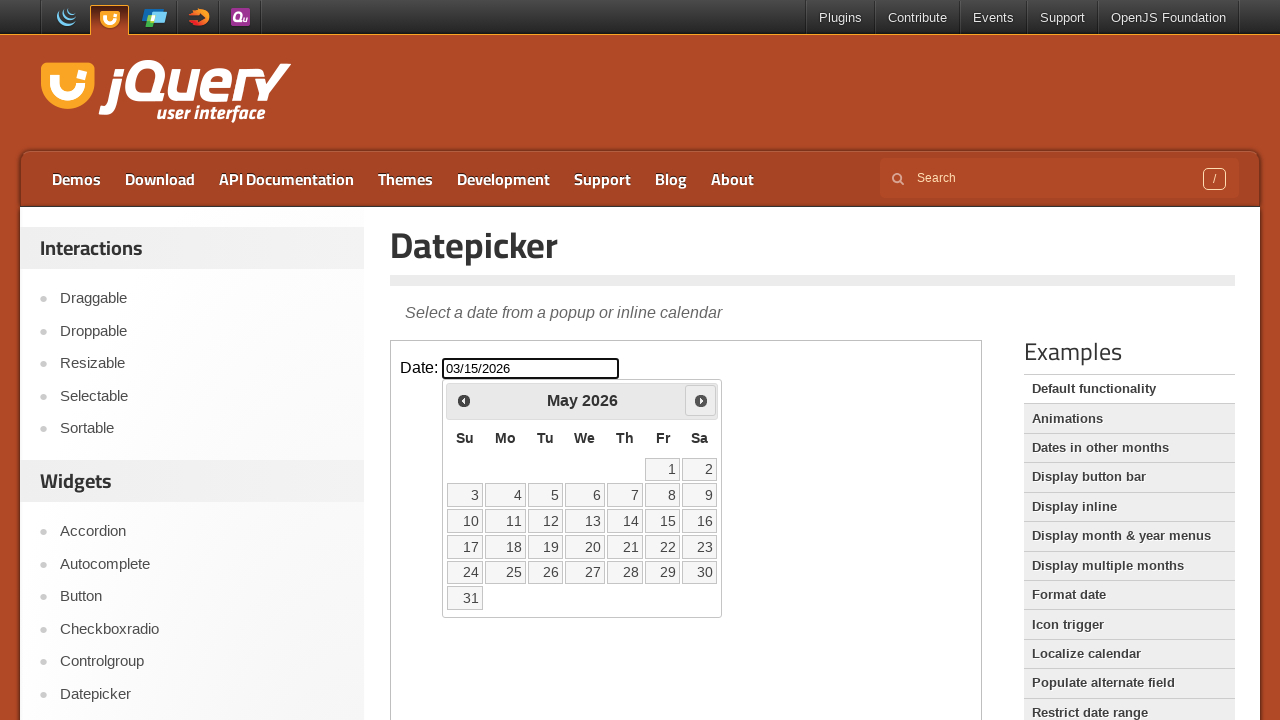

Waited for calendar animation to complete
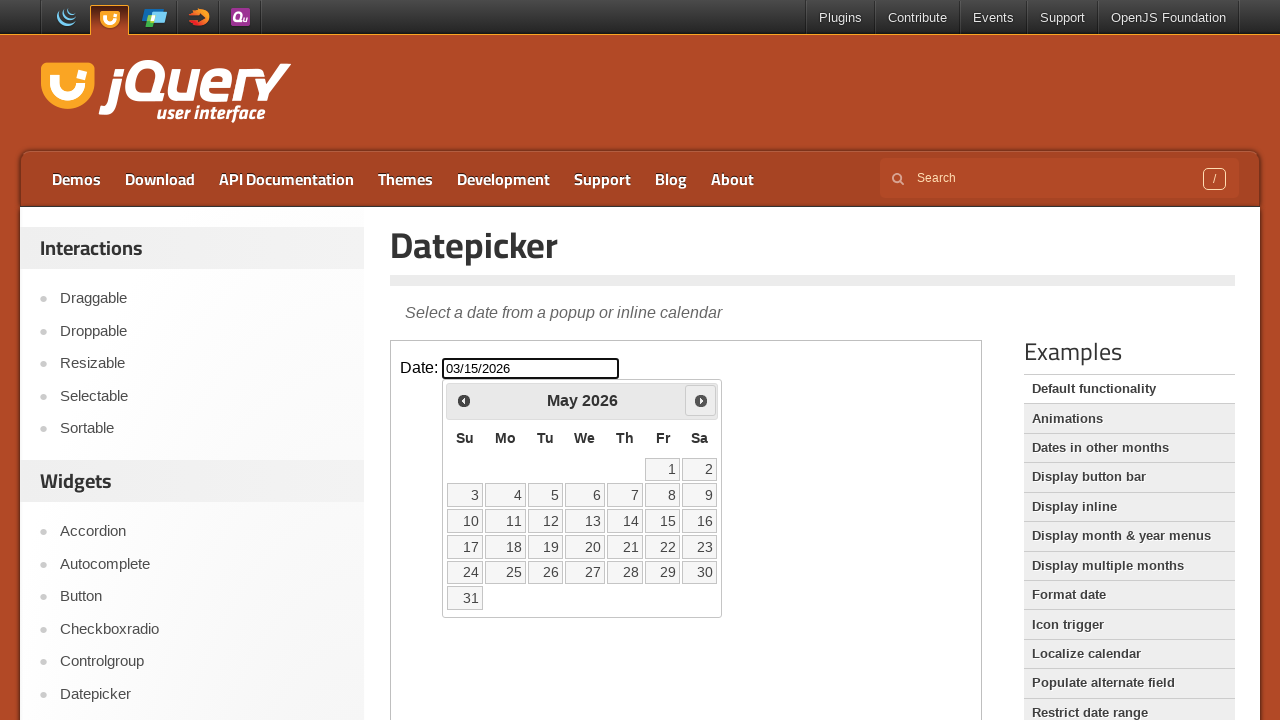

Selected 15th of the month 2 months ahead at (663, 521) on .demo-frame >> internal:control=enter-frame >> xpath=//a[text()='15']
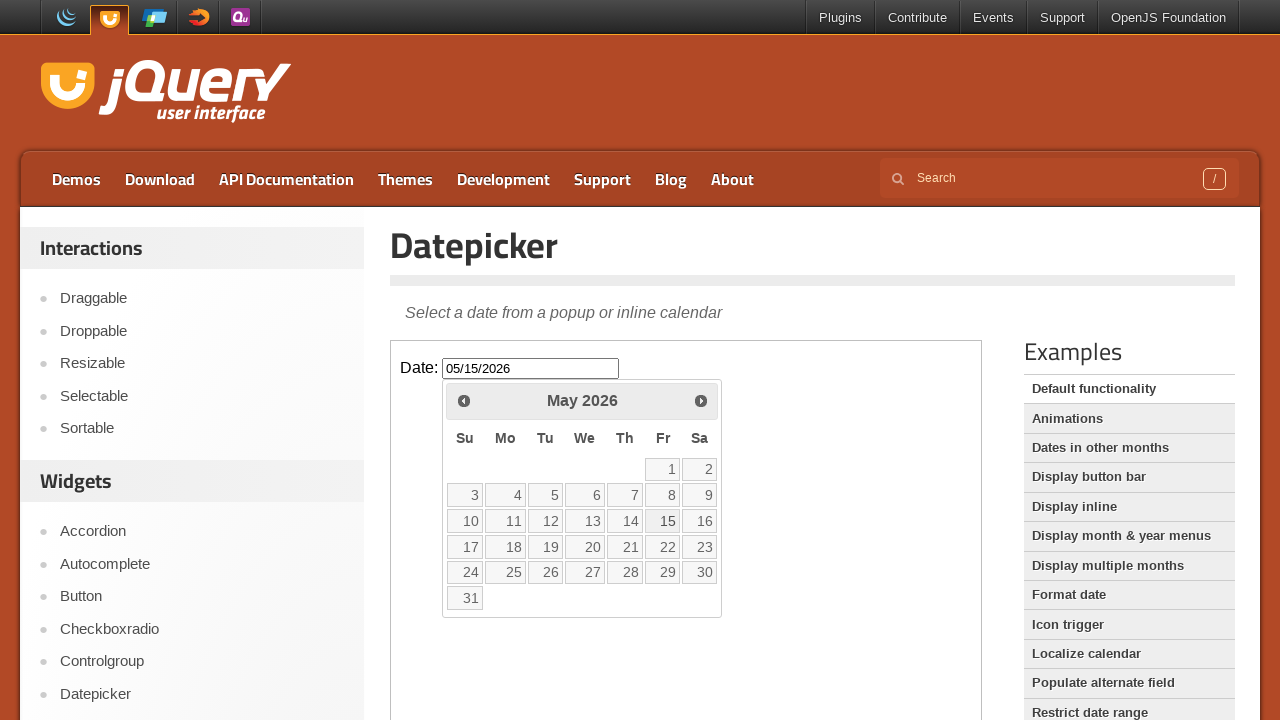

Calculated today's date: 03/02/2026
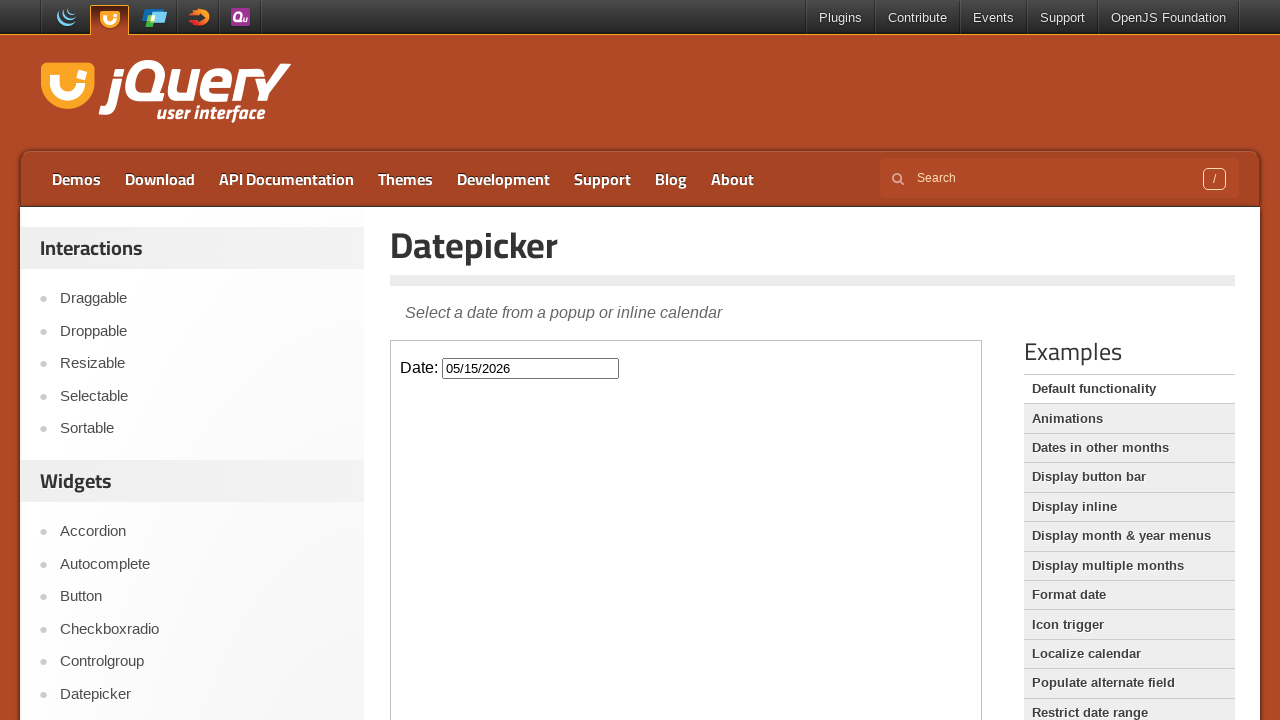

Opened date picker to set today's date at (531, 368) on .demo-frame >> internal:control=enter-frame >> #datepicker
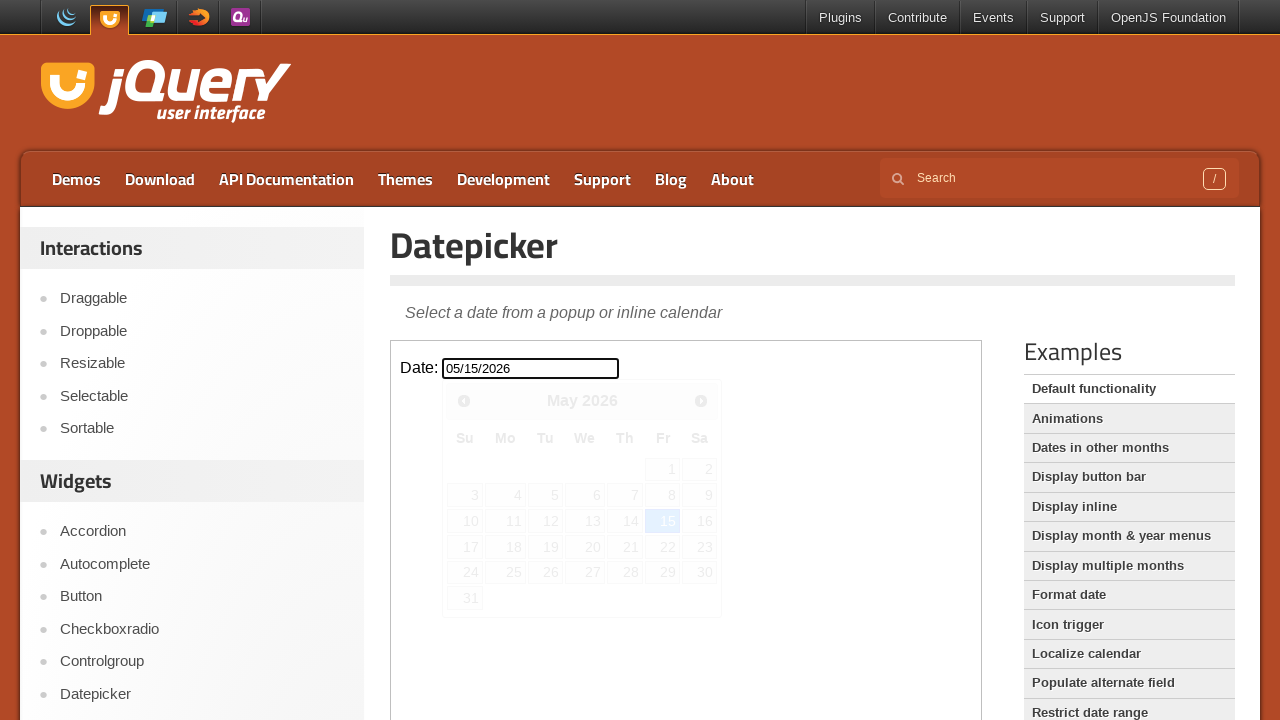

Set date picker value to today's date via JavaScript: 03/02/2026
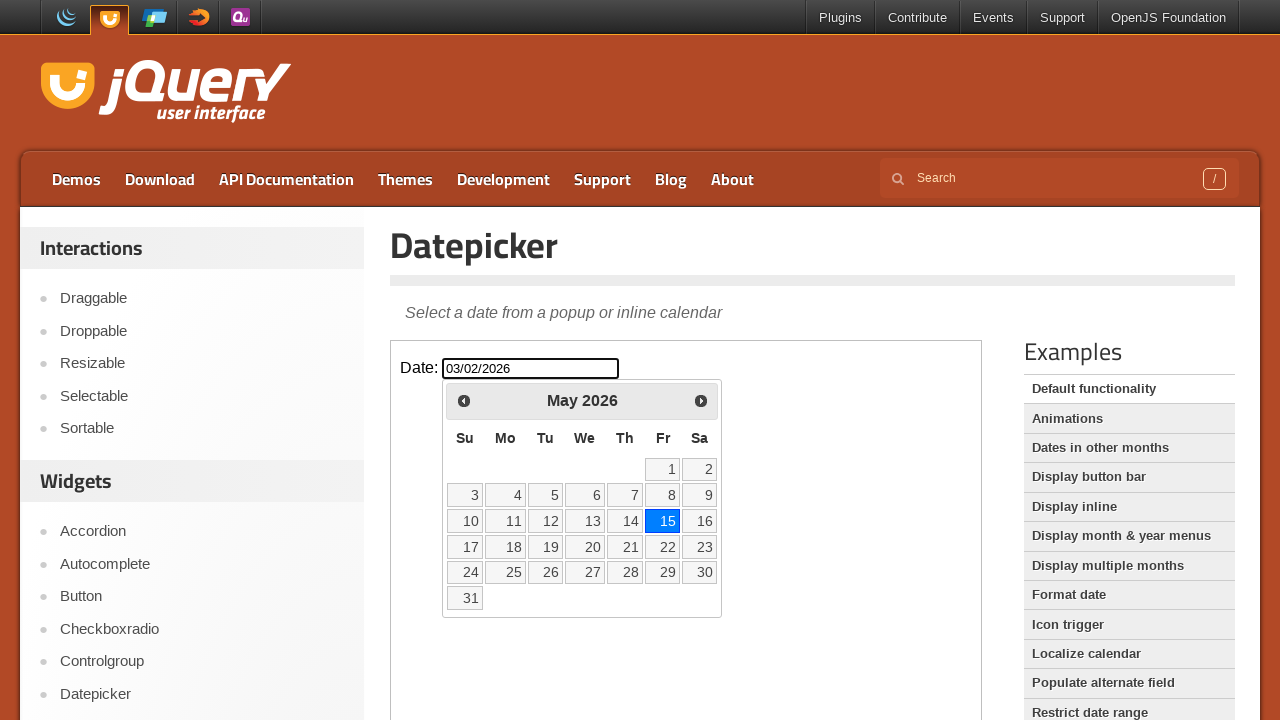

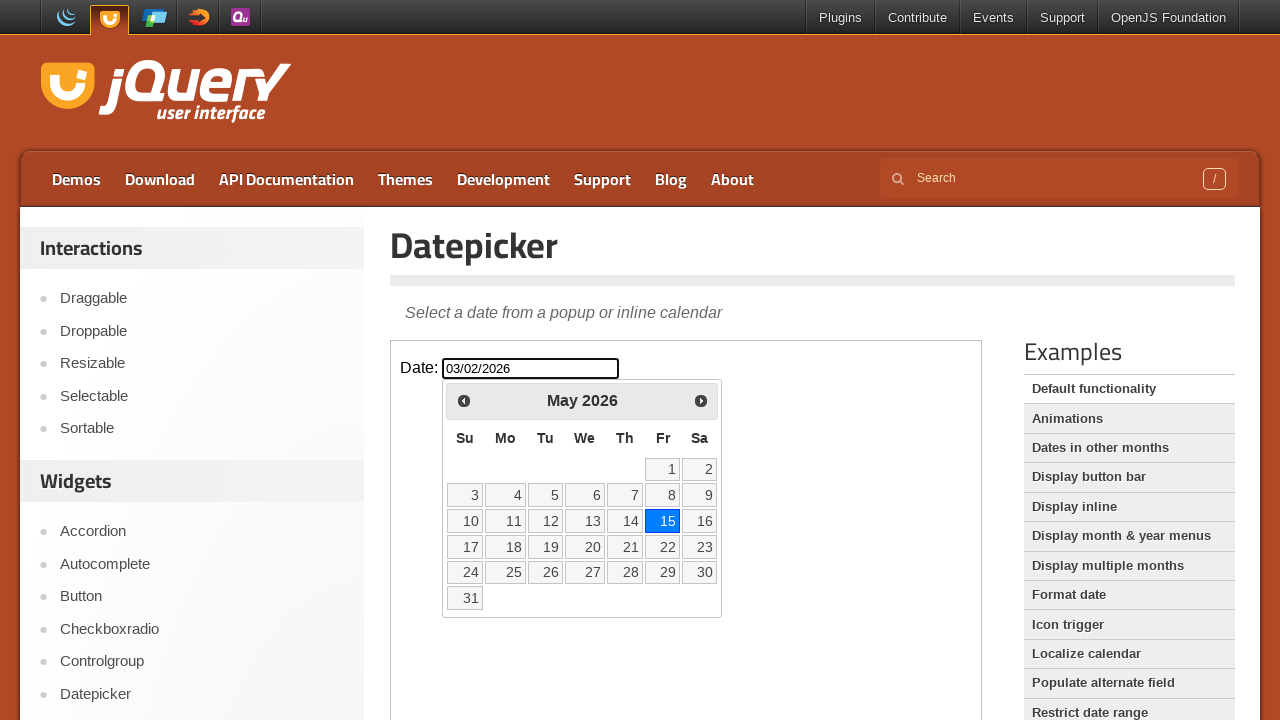